Tests dynamic controls by clicking the Remove button and waiting for a confirmation message to appear

Starting URL: http://the-internet.herokuapp.com/dynamic_controls

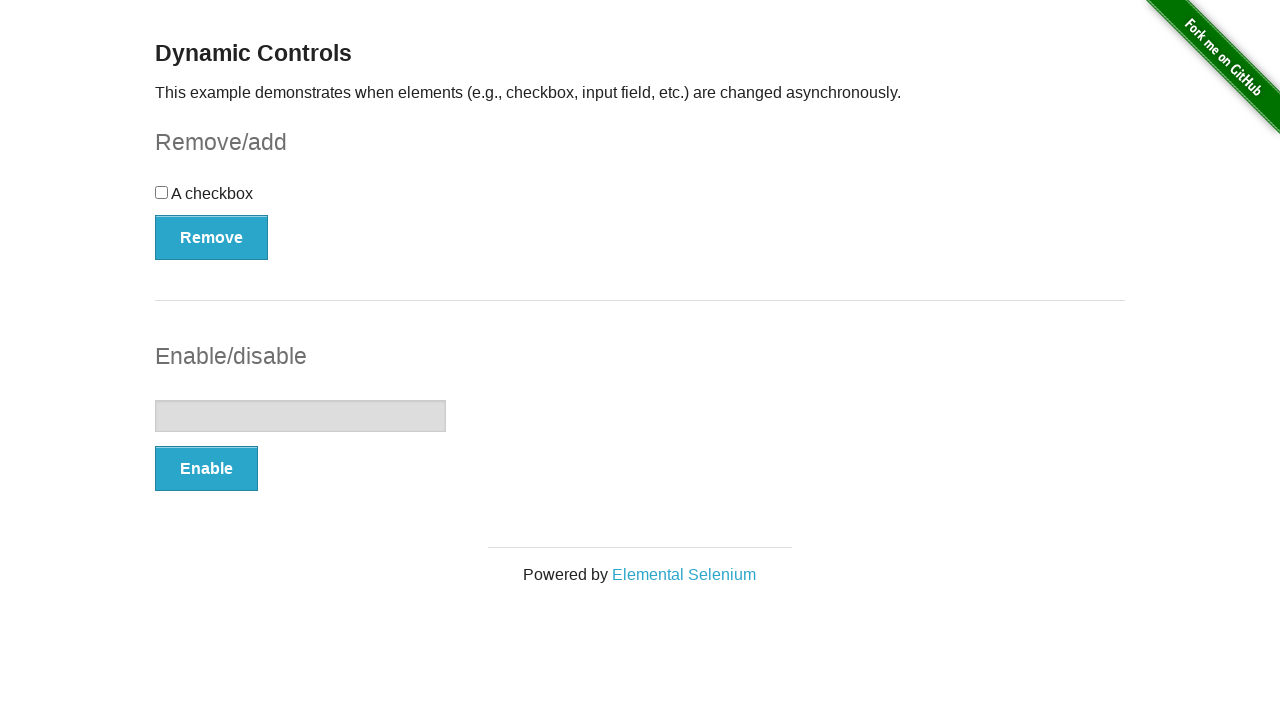

Clicked the Remove button at (212, 237) on xpath=//*[.='Remove']
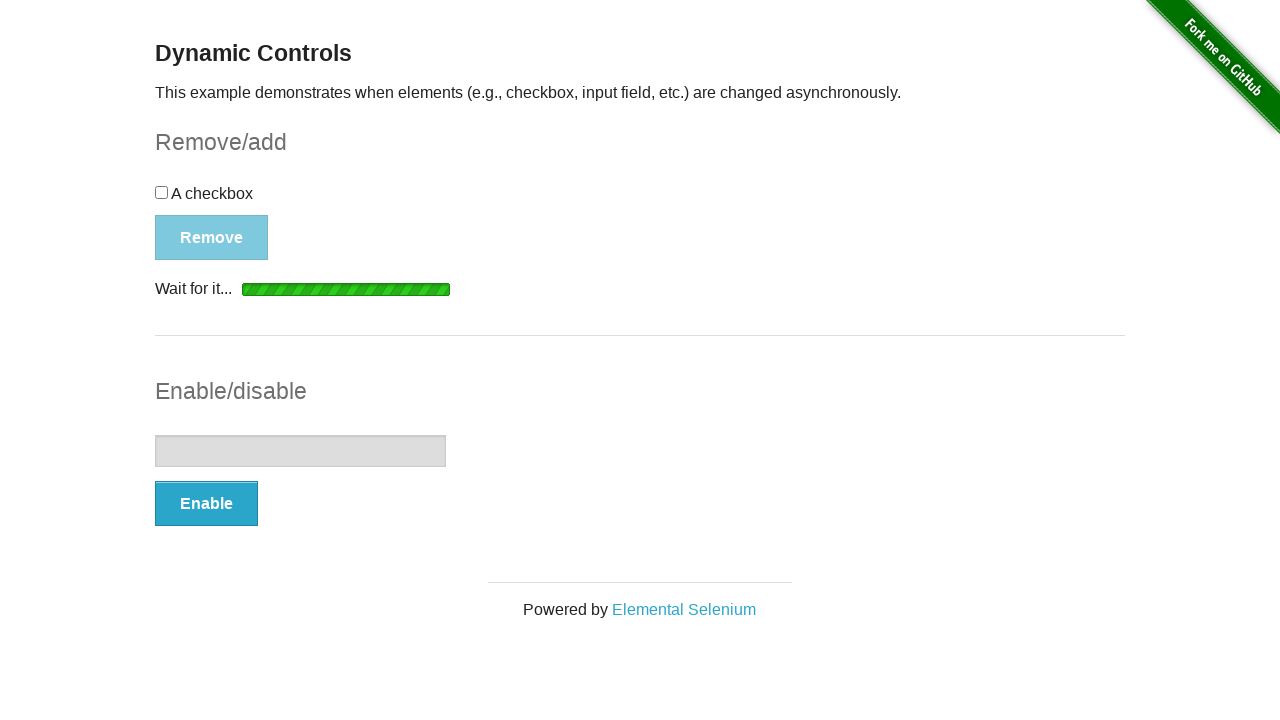

Waited for confirmation message to appear
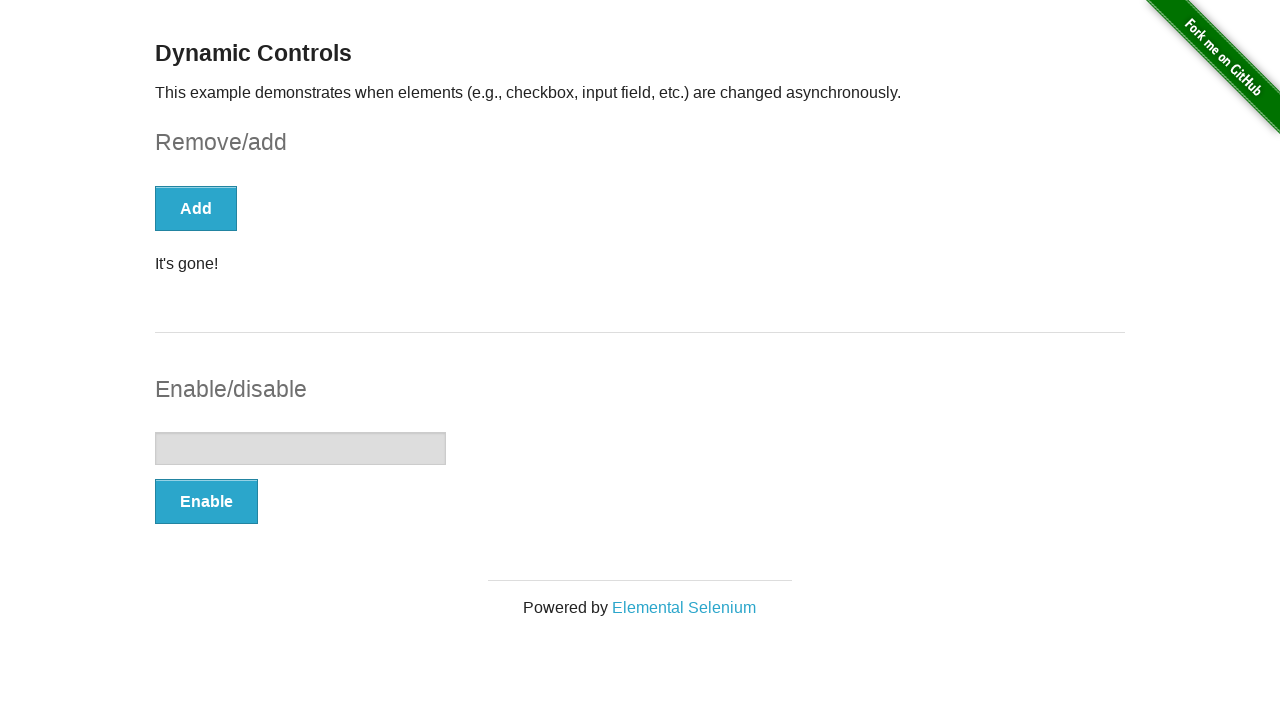

Retrieved confirmation message text: 'It's gone!'
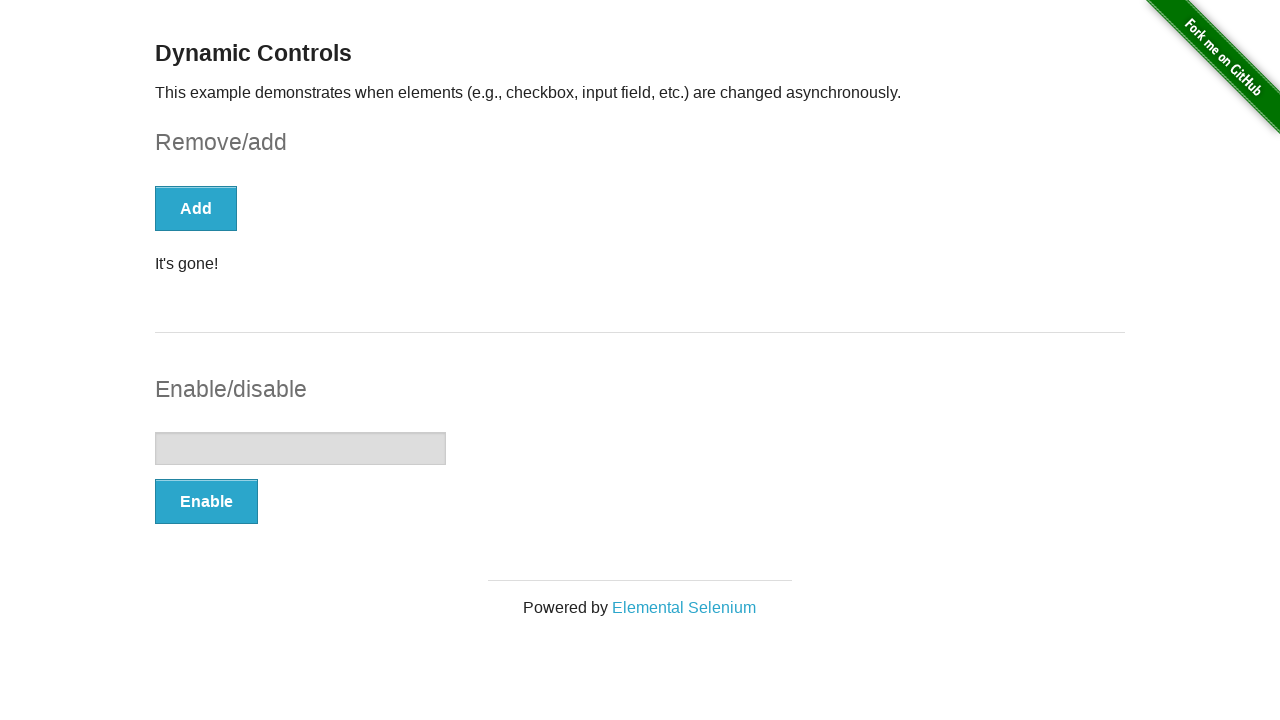

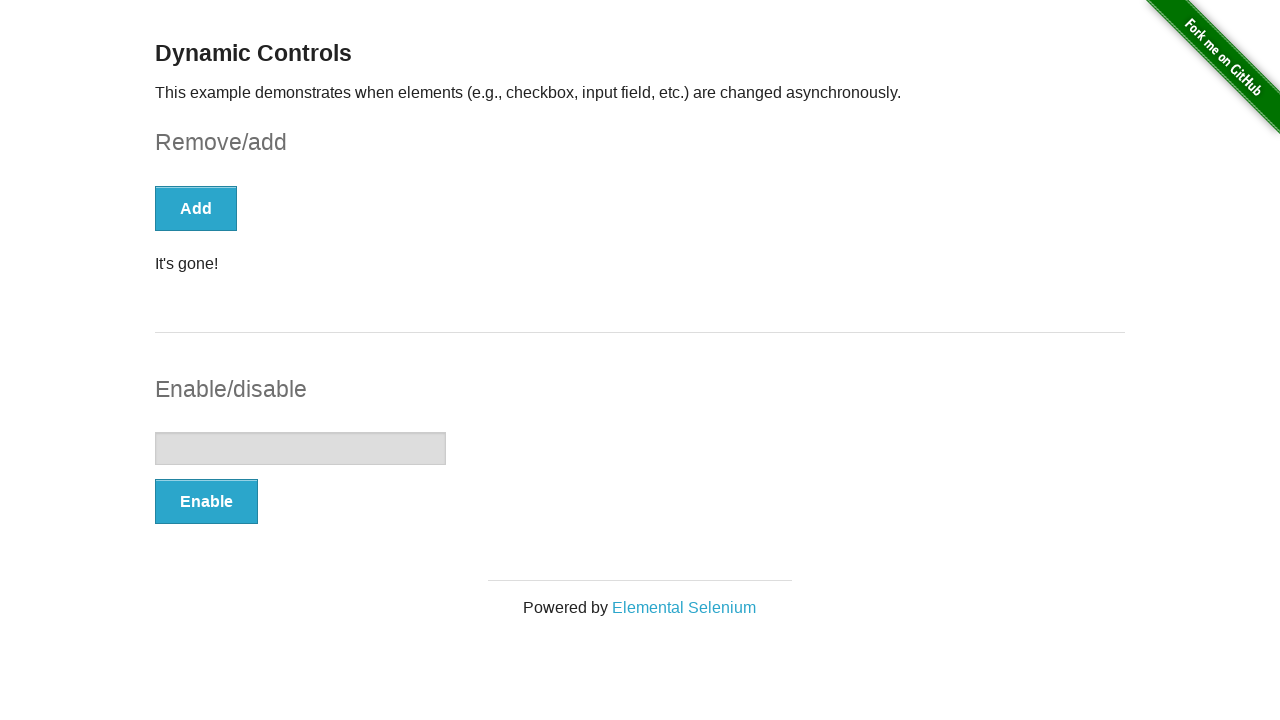